Tests successful form authentication with valid credentials on the demo site

Starting URL: http://the-internet.herokuapp.com

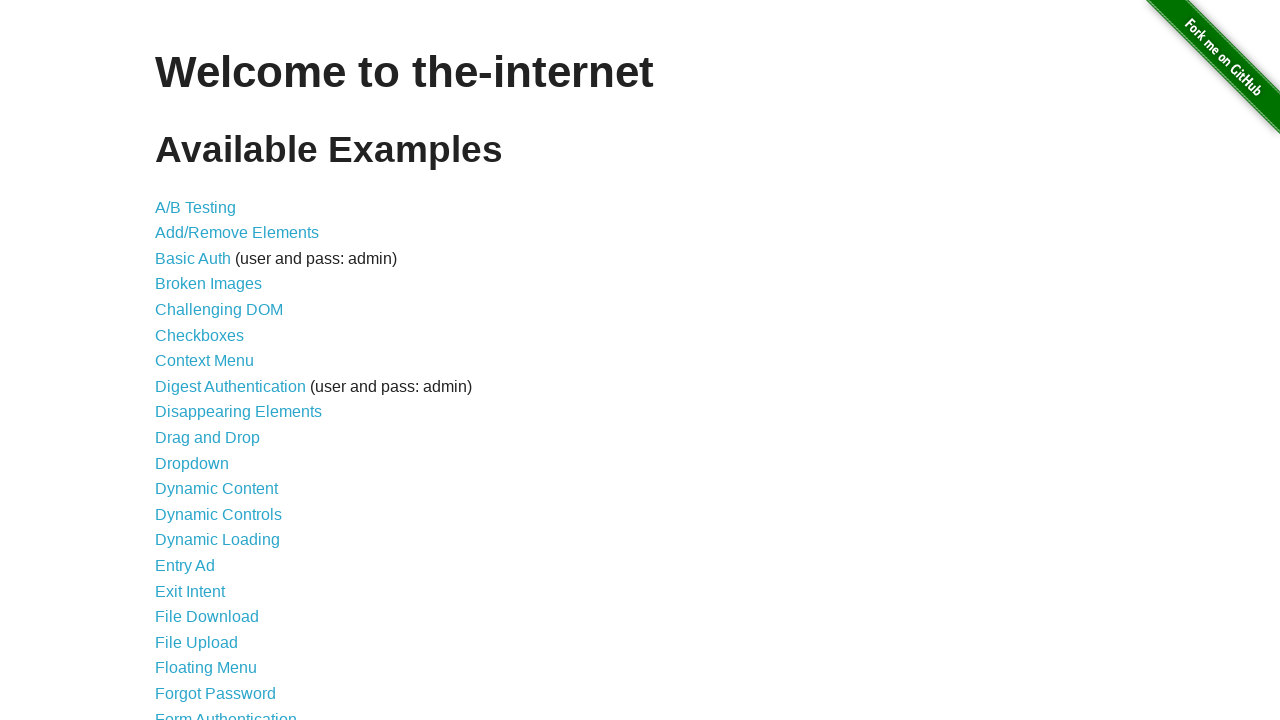

Clicked on Form Authentication link at (226, 712) on a:has-text('Form Authentication')
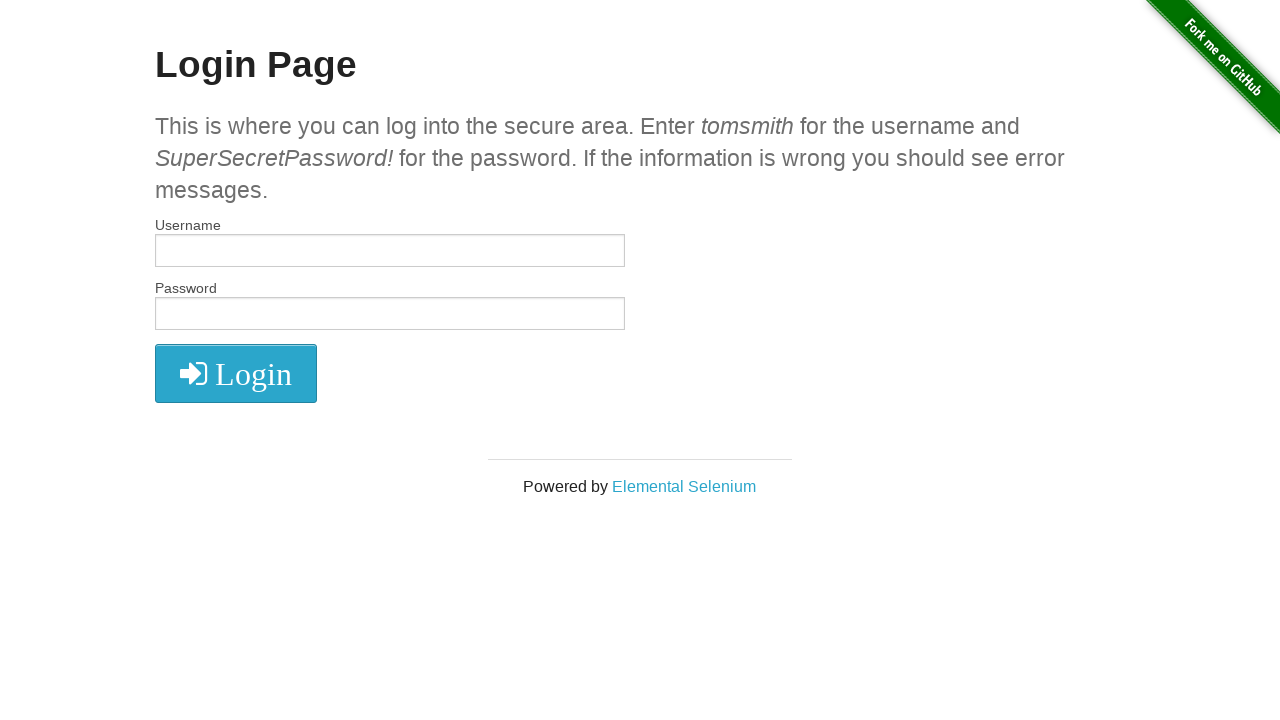

Filled username field with 'tomsmith' on #username
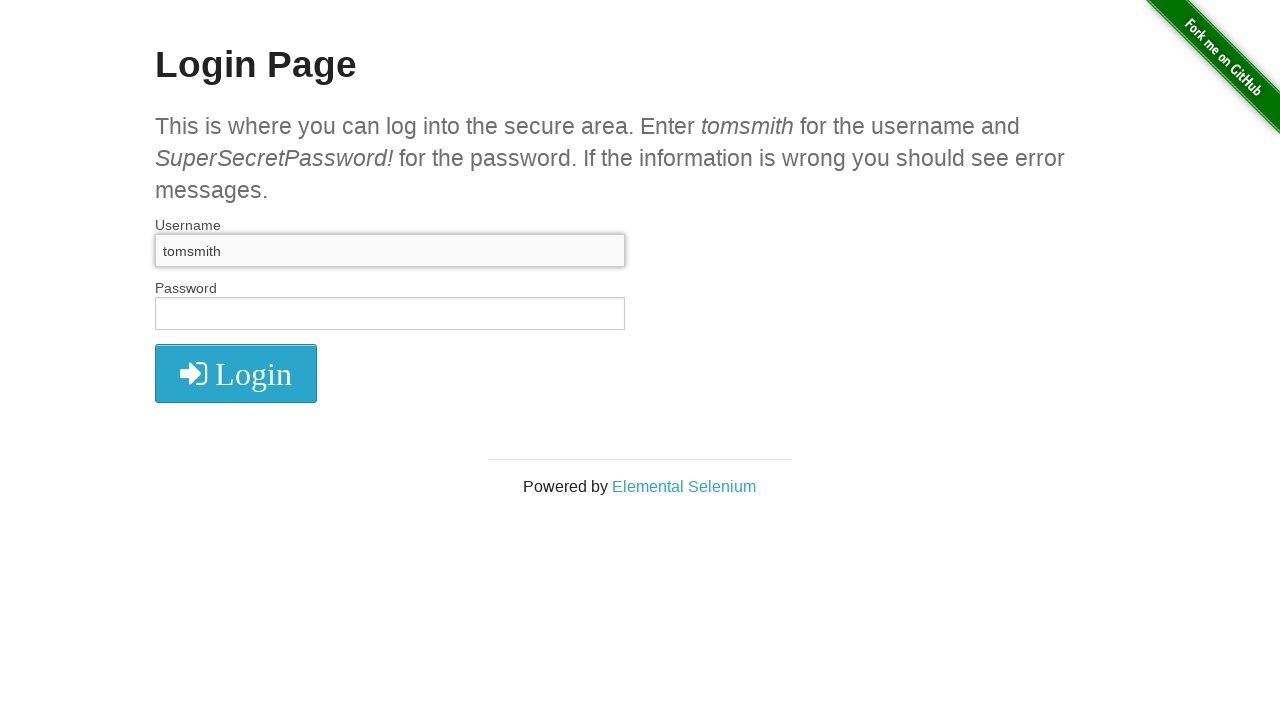

Filled password field with 'SuperSecretPassword!' on #password
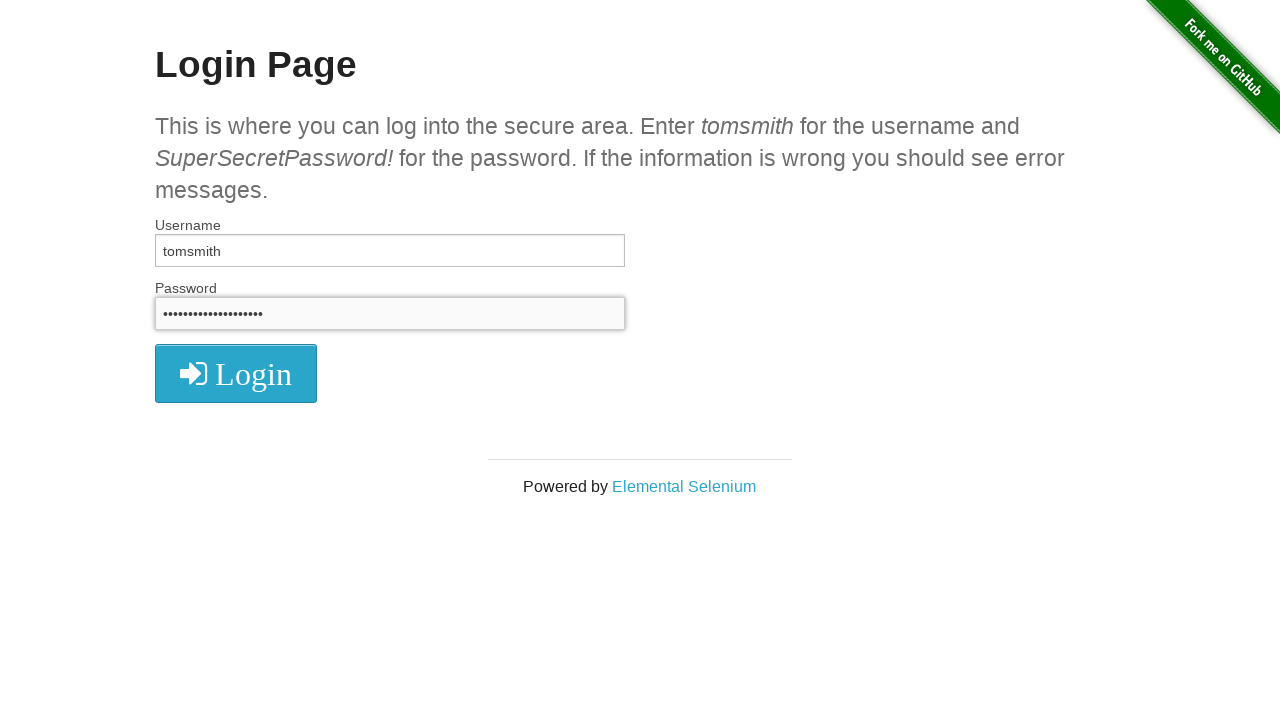

Clicked login button to submit form at (236, 373) on button[type='submit']
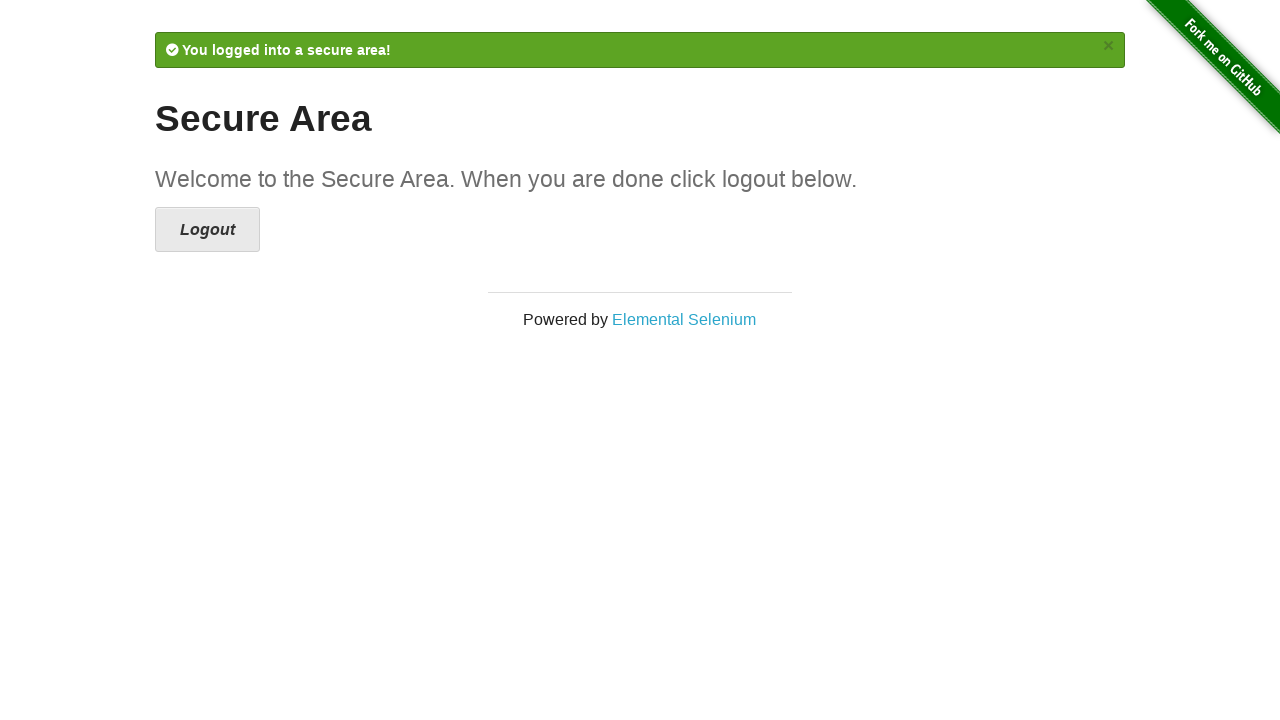

Verified successful login - 'secure' found in URL
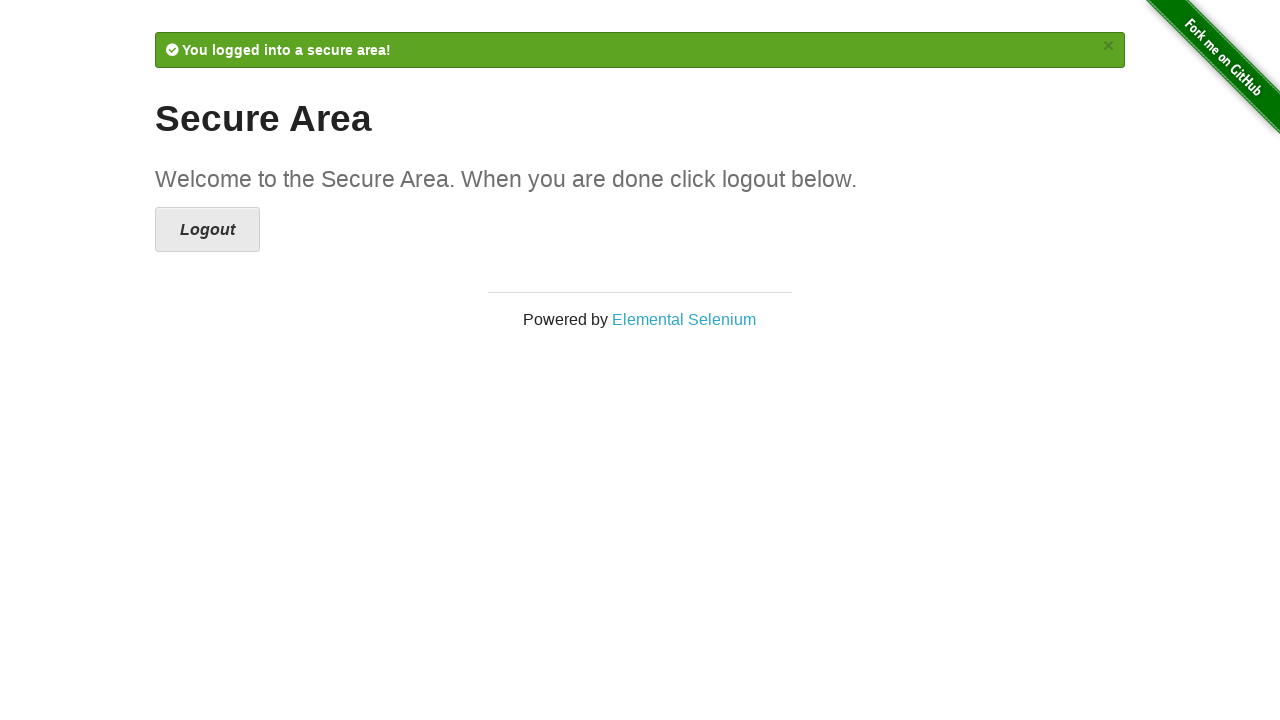

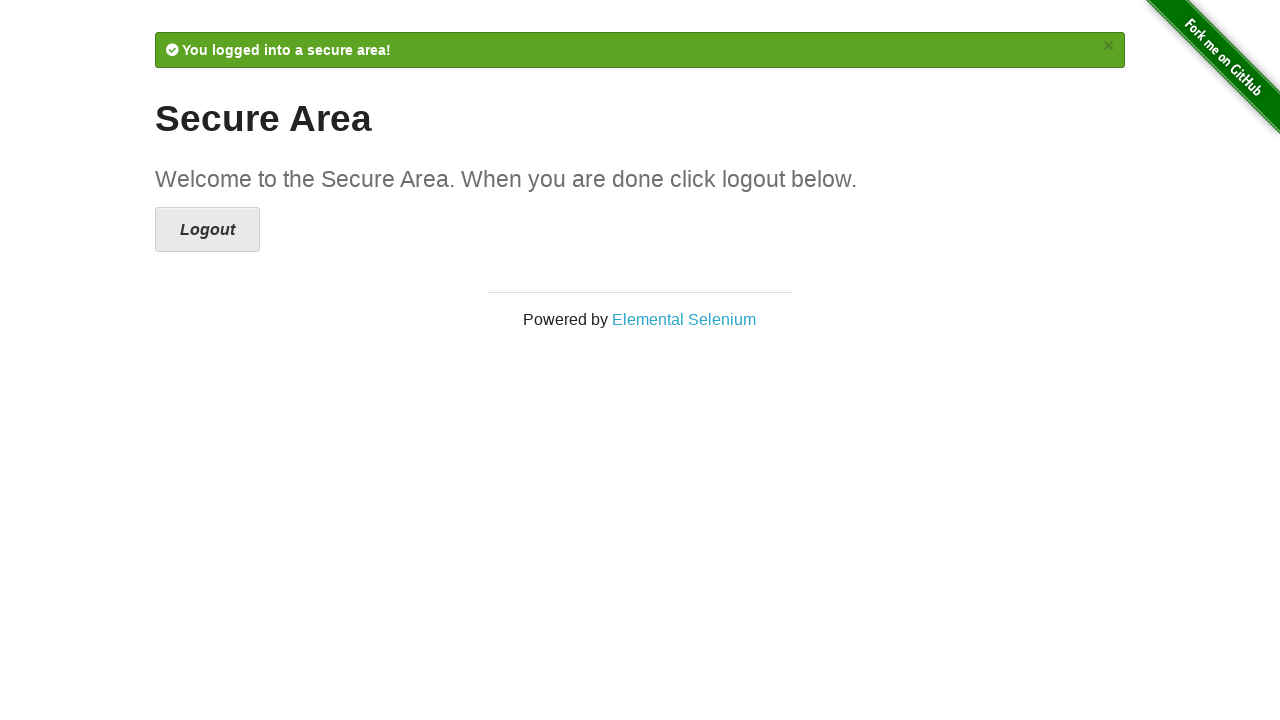